Tests right-click functionality on DemoQA website by navigating to Elements > Buttons section and performing a right-click action on the "Right Click Me" button

Starting URL: https://demoqa.com

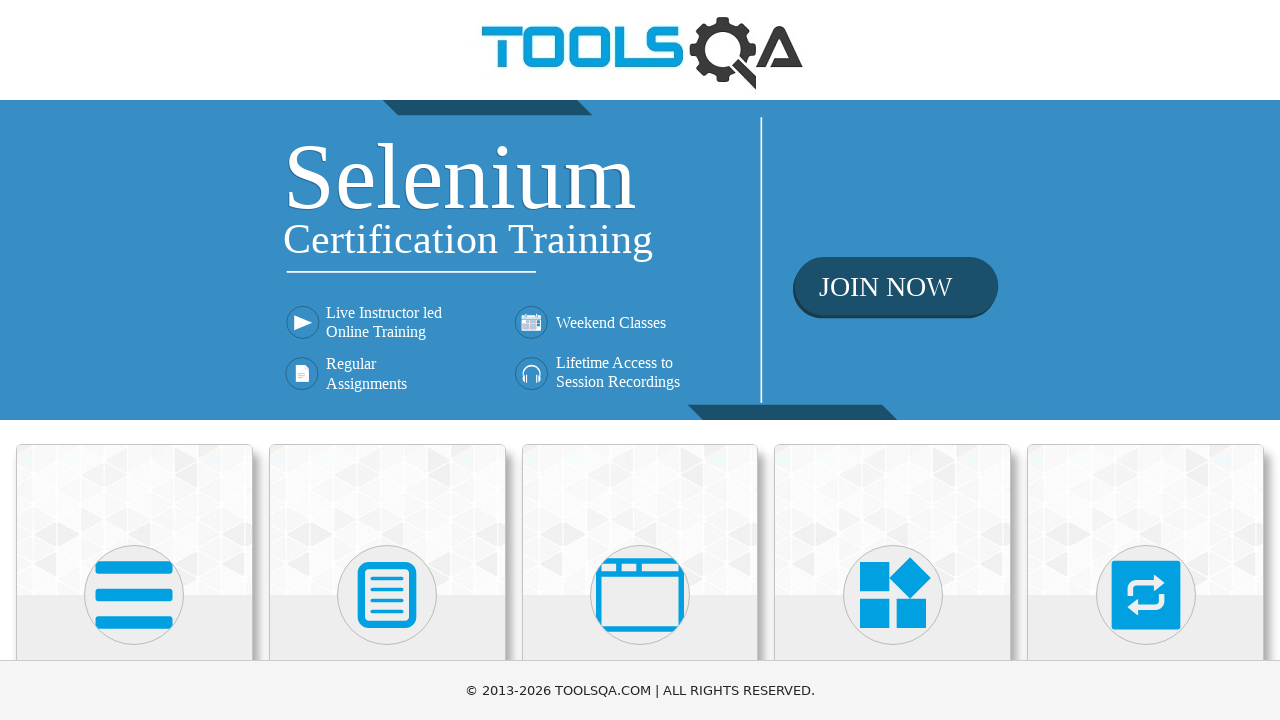

Clicked on Elements section at (134, 595) on xpath=(//div[@class='avatar mx-auto white'])[1]
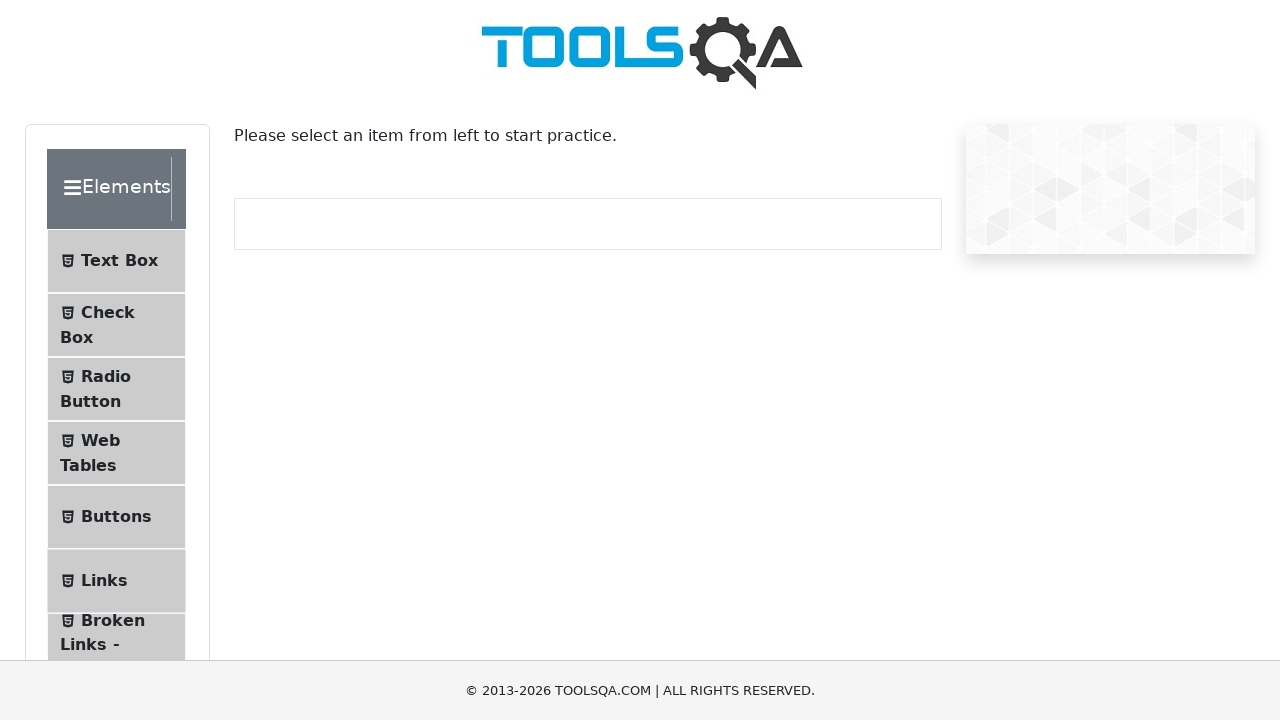

Waited for page to load
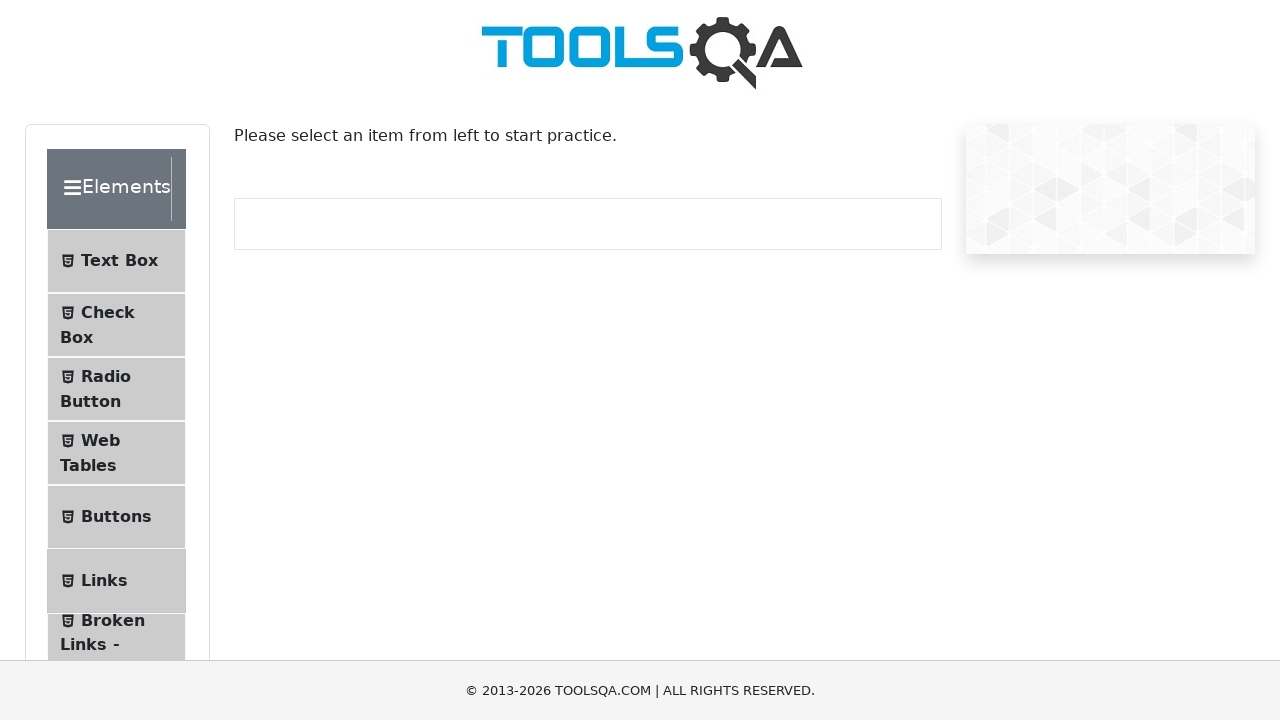

Clicked on Buttons option at (116, 517) on xpath=(//li[@id='item-4'])[1]
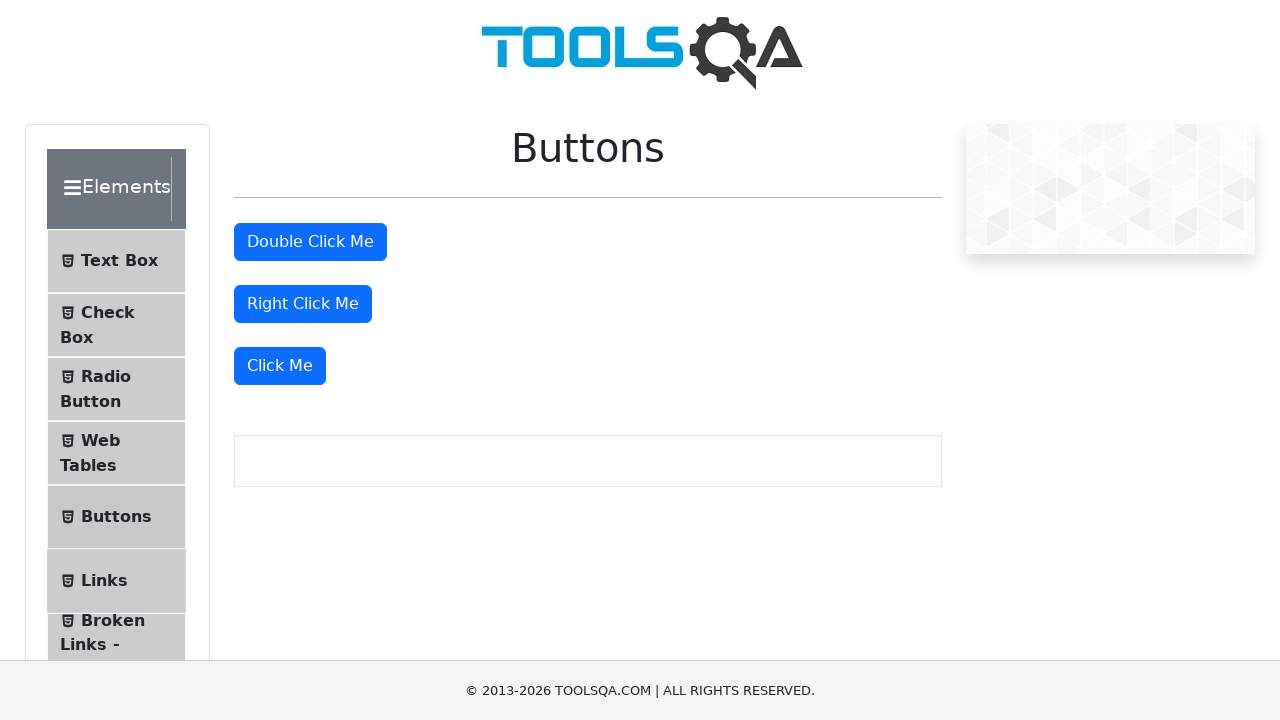

Waited for Buttons section to load
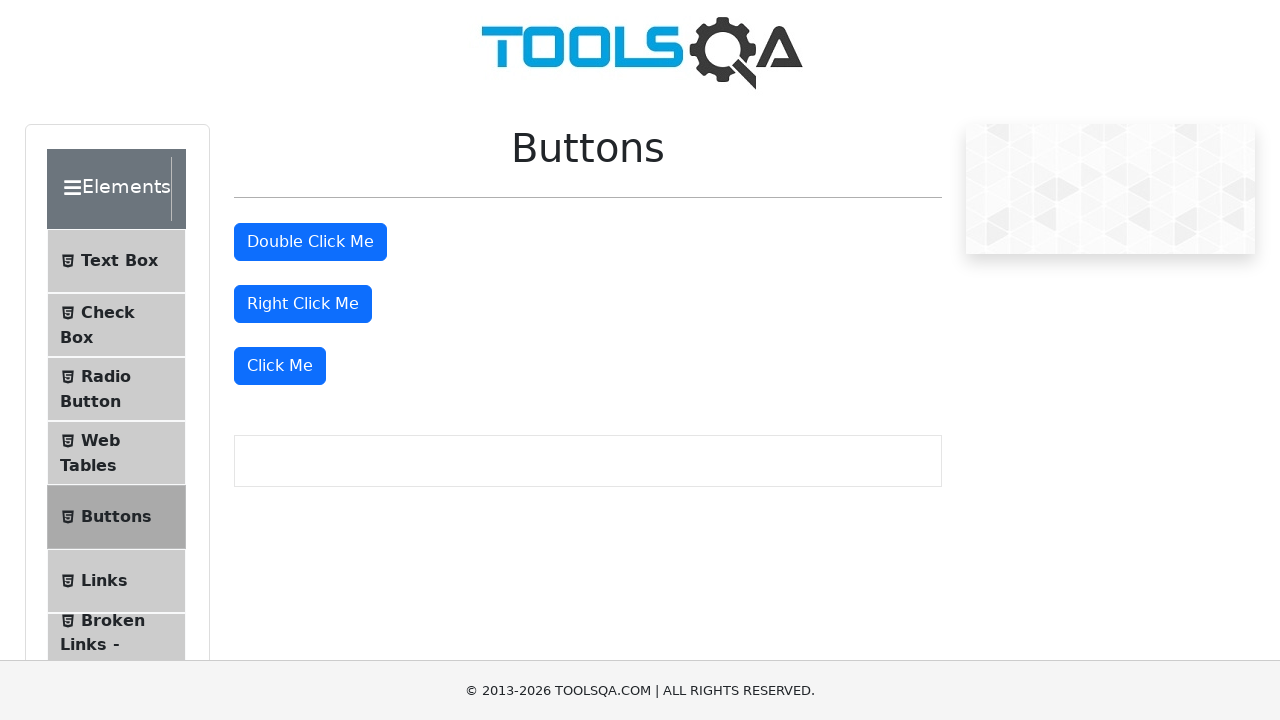

Performed right-click on 'Right Click Me' button at (303, 304) on xpath=//button[@id='rightClickBtn']
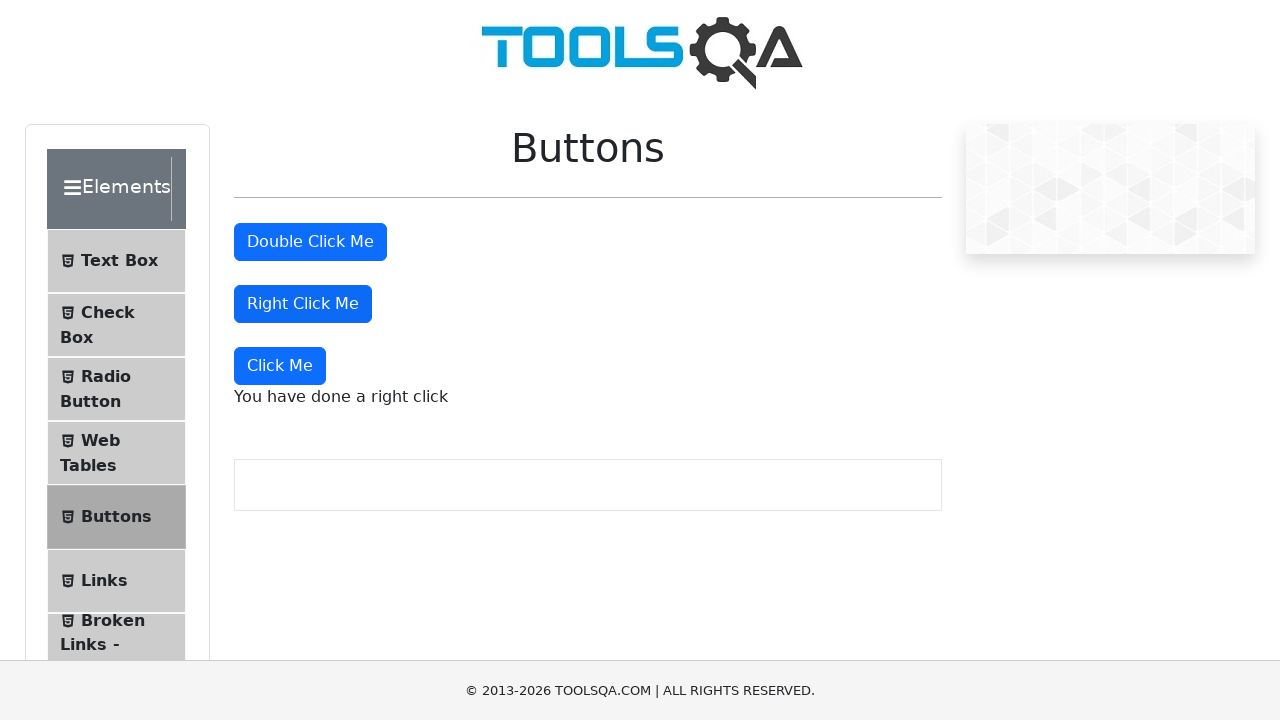

Right-click message appeared on page
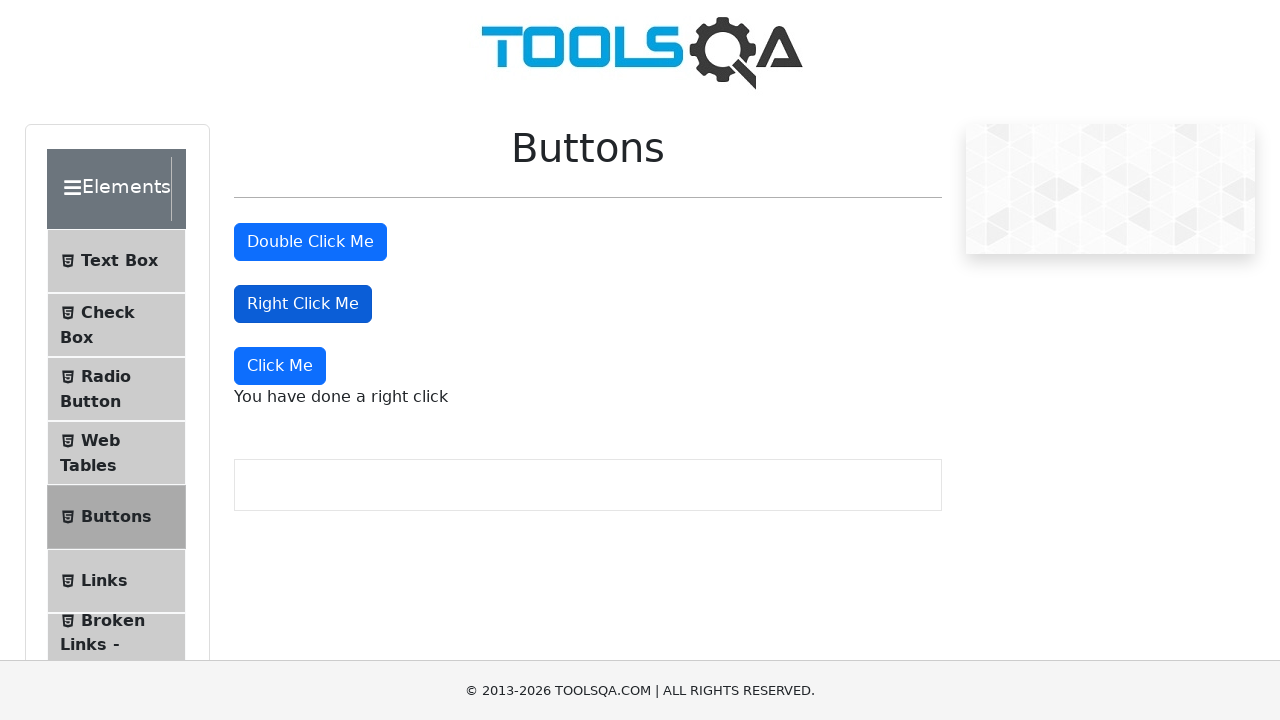

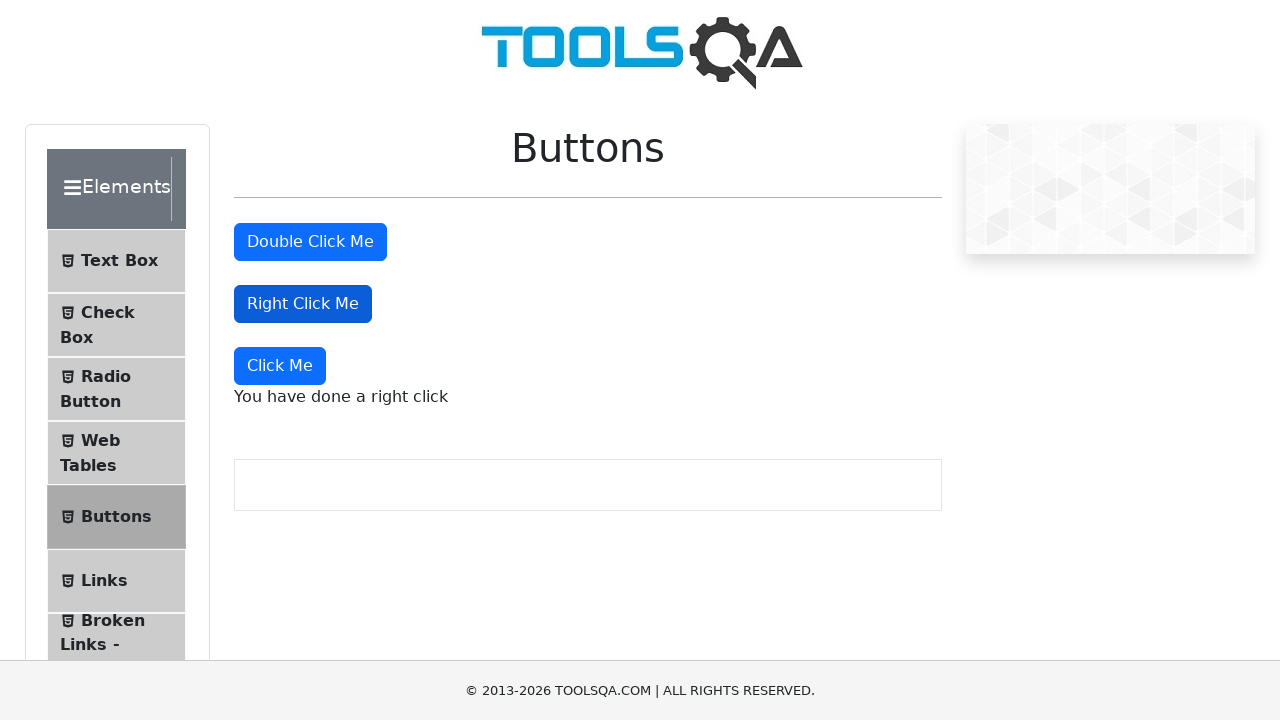